Tests staying on the current page by clicking a button that triggers a confirmation alert, then dismissing (canceling) the alert and verifying the page text updates accordingly.

Starting URL: https://kristinek.github.io/site/examples/alerts_popups

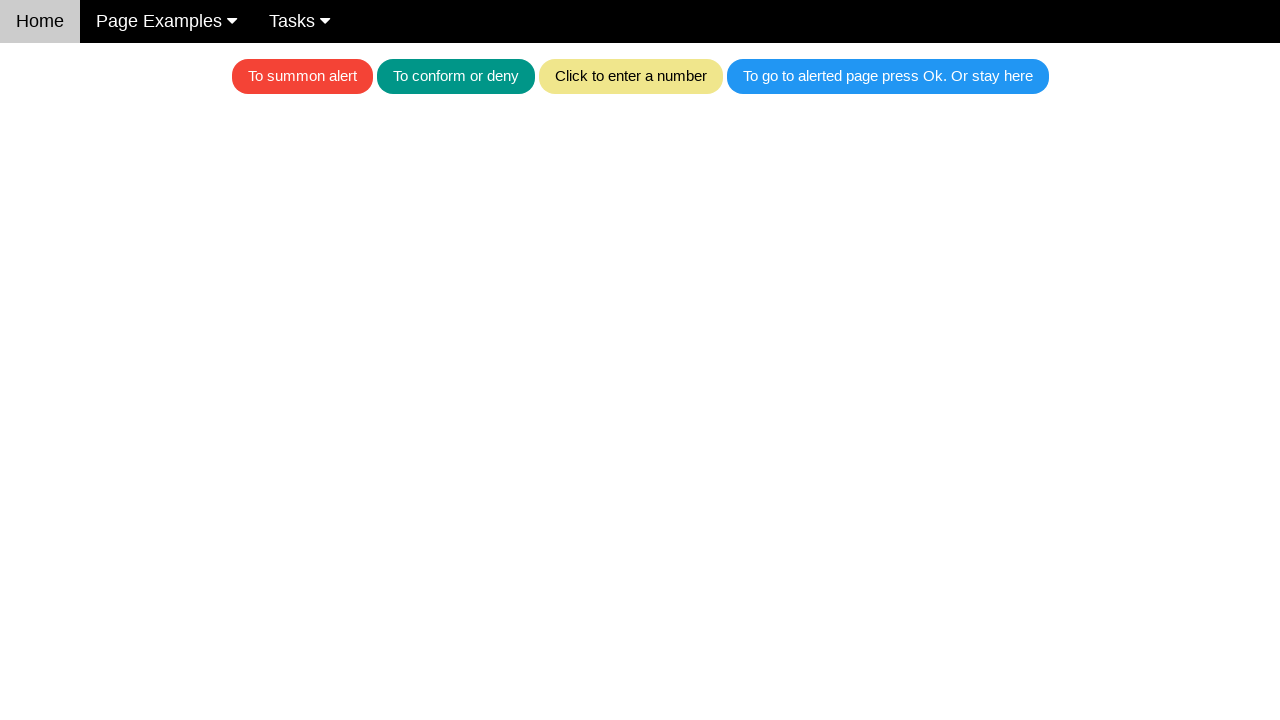

Set up dialog handler to dismiss alerts
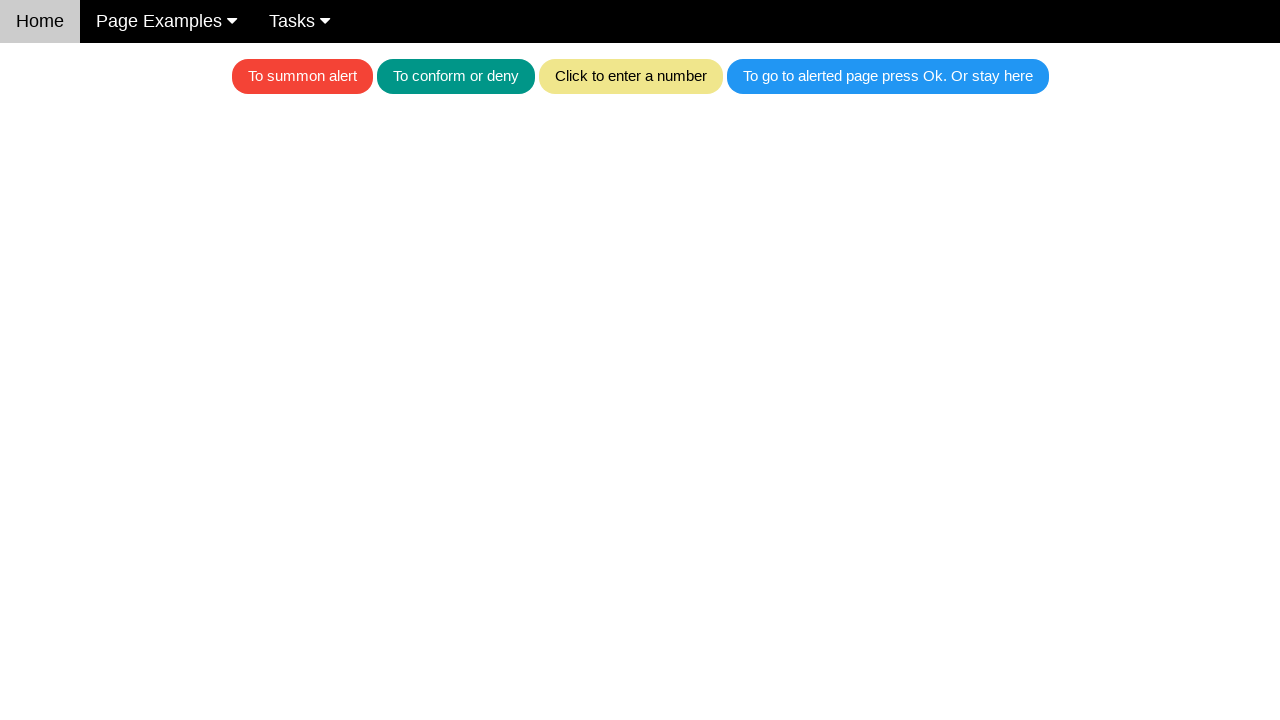

Clicked button to trigger confirmation alert at (888, 76) on .w3-blue
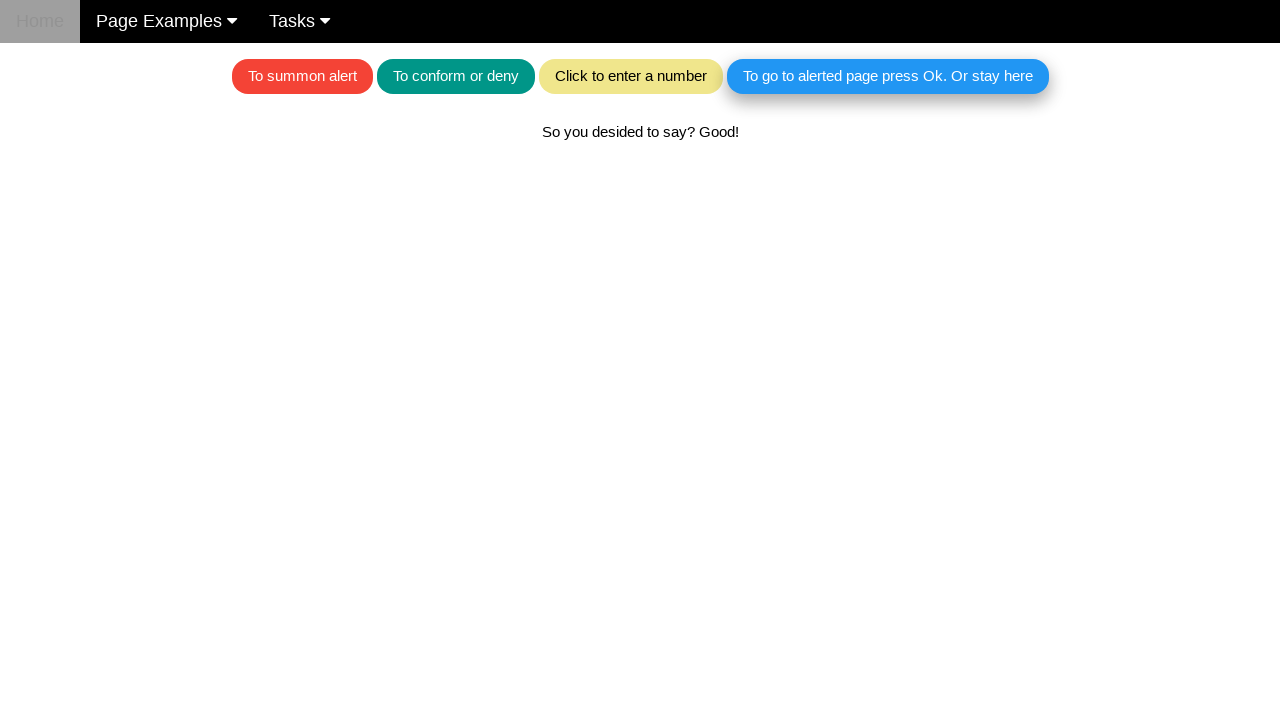

Waited for and verified text on page after dismissing alert
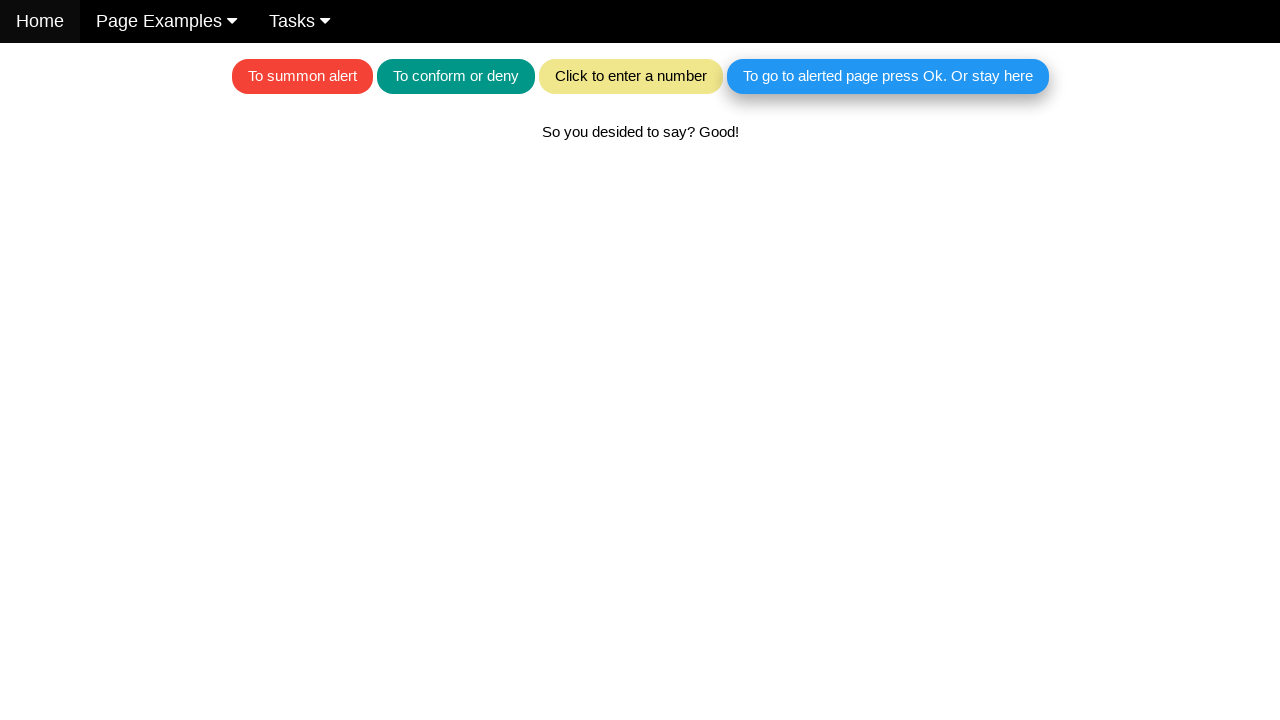

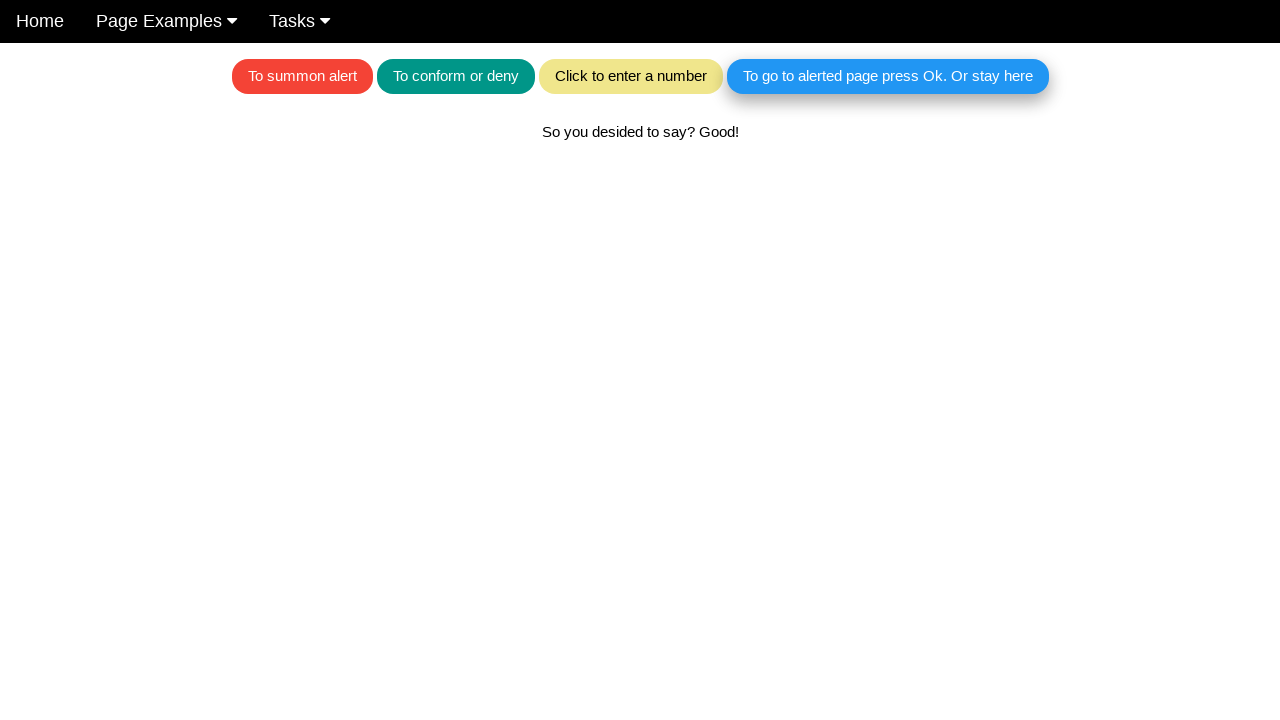